Navigates to Finviz homepage and waits for the main container to load.

Starting URL: https://finviz.com/

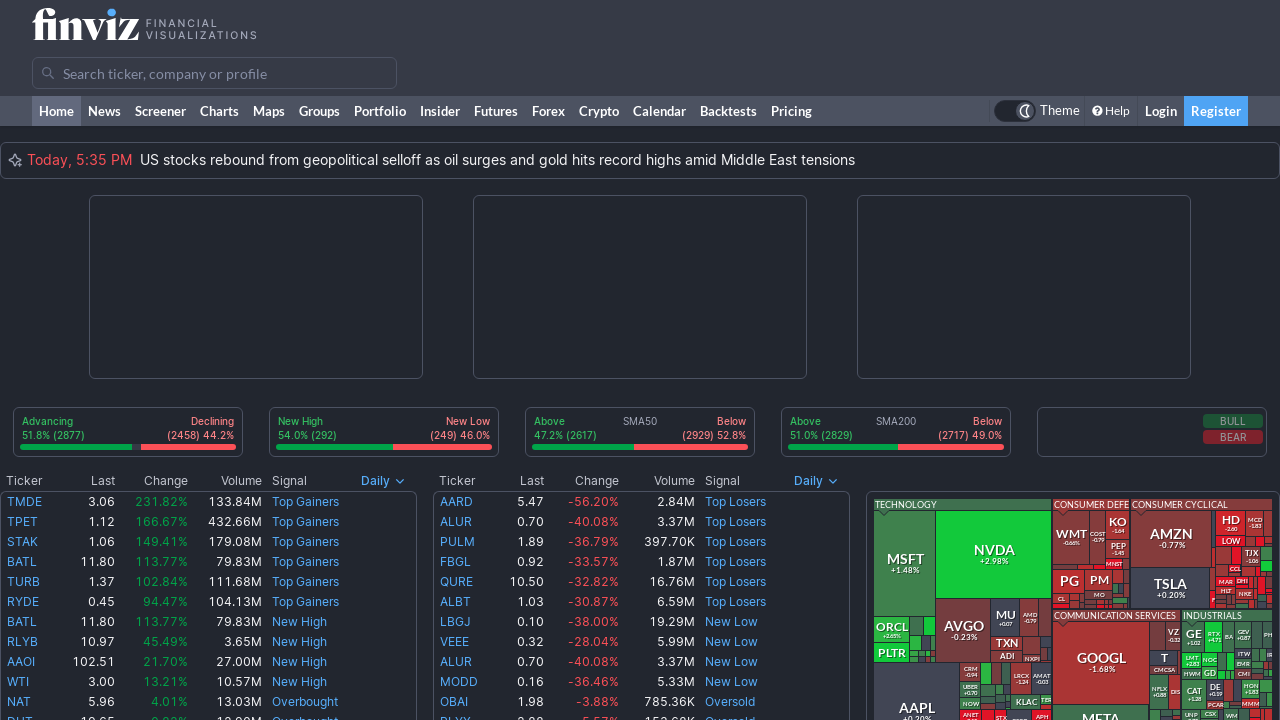

Set viewport size to 1920x1920 for financial data display
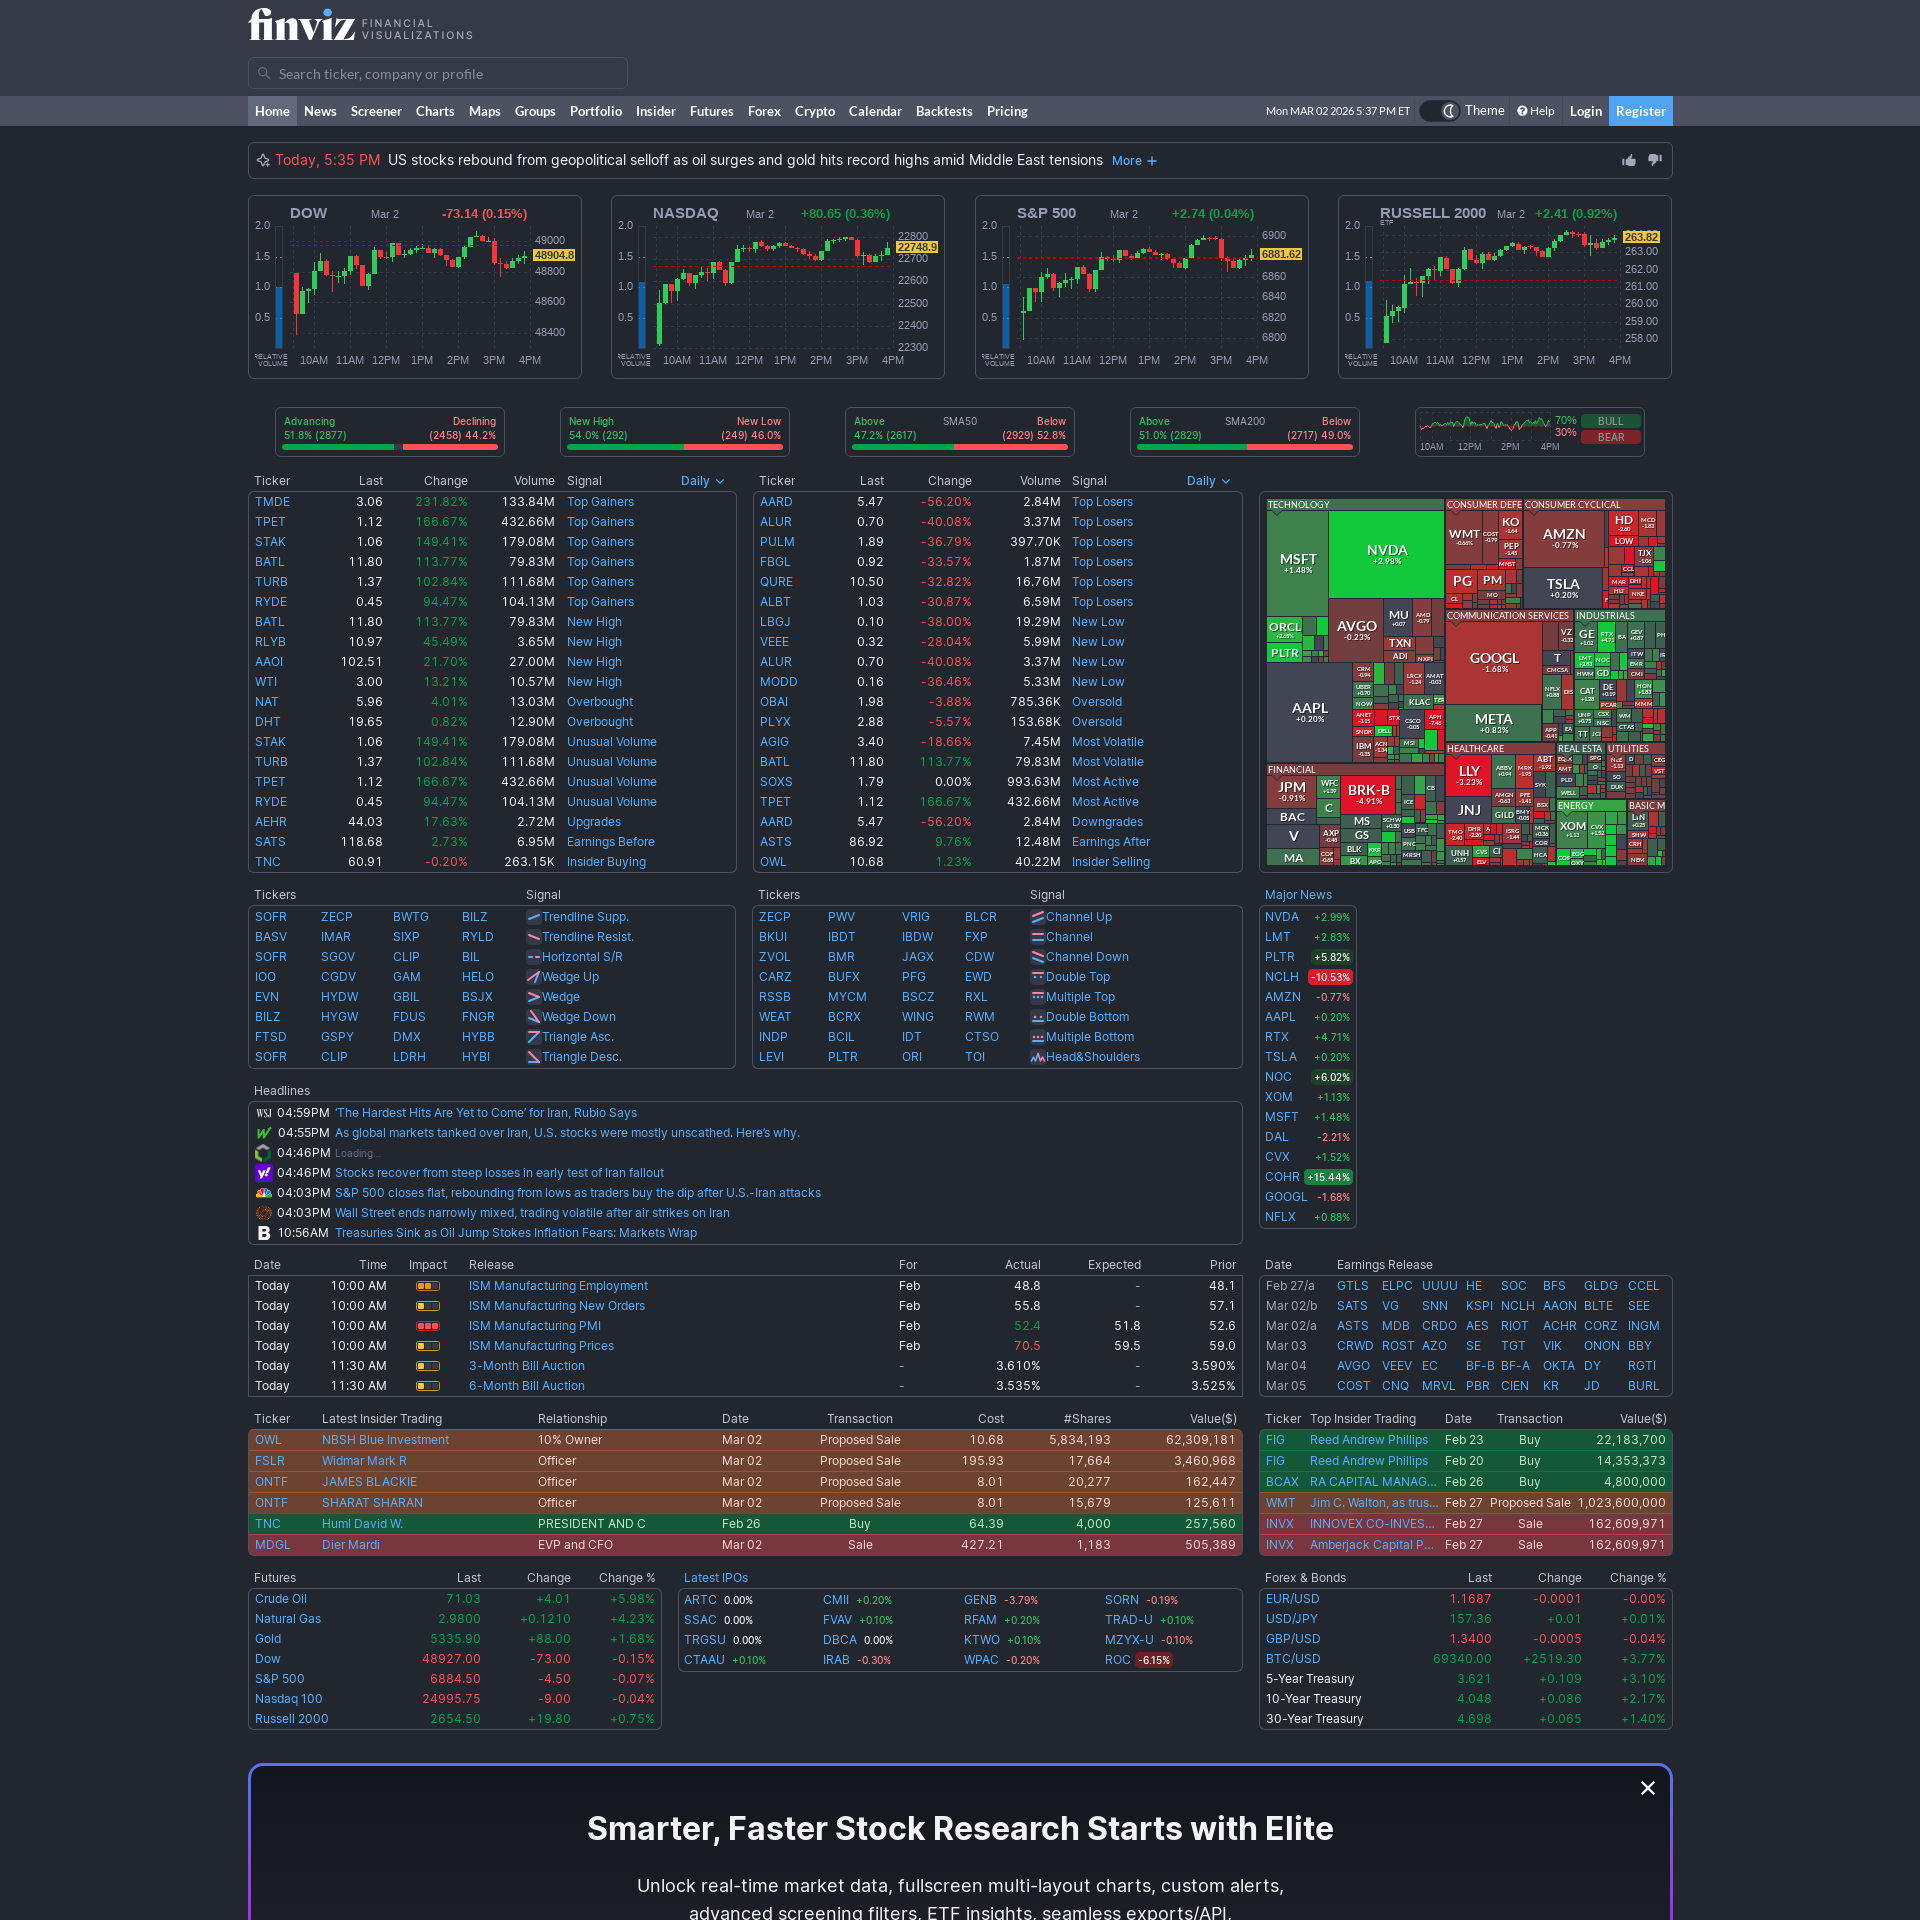

Main container (.fv-container) loaded successfully
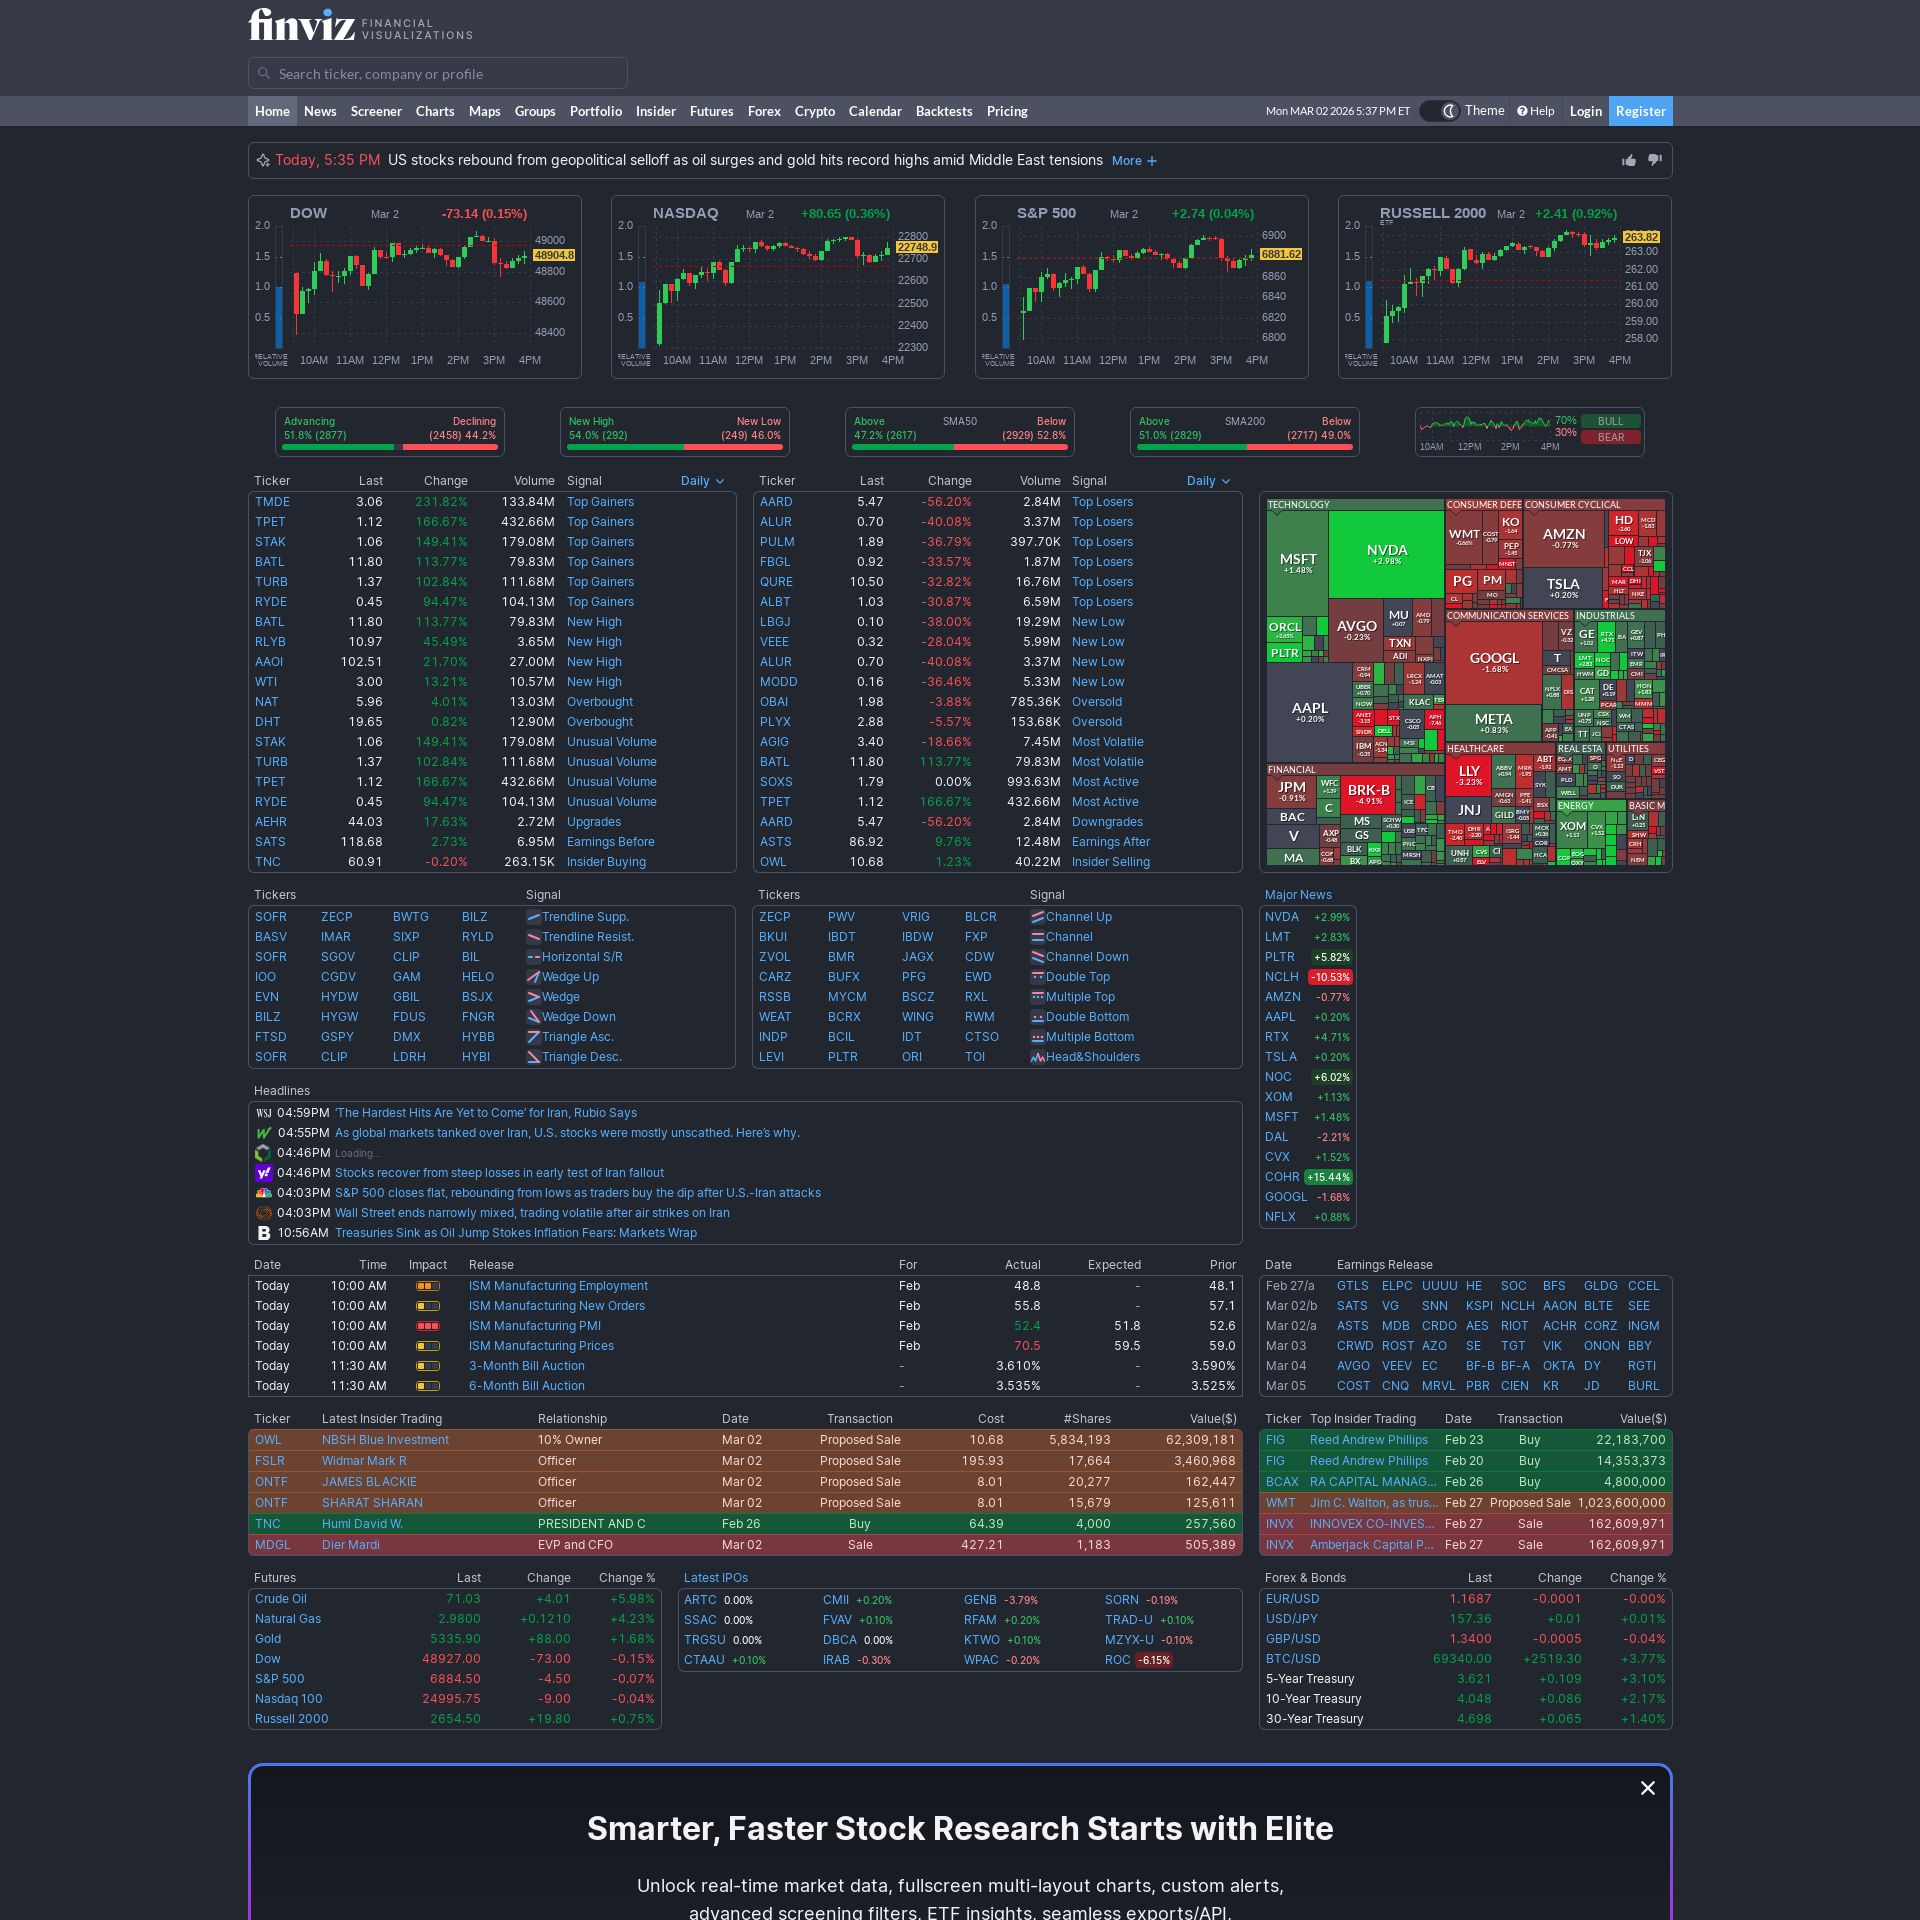

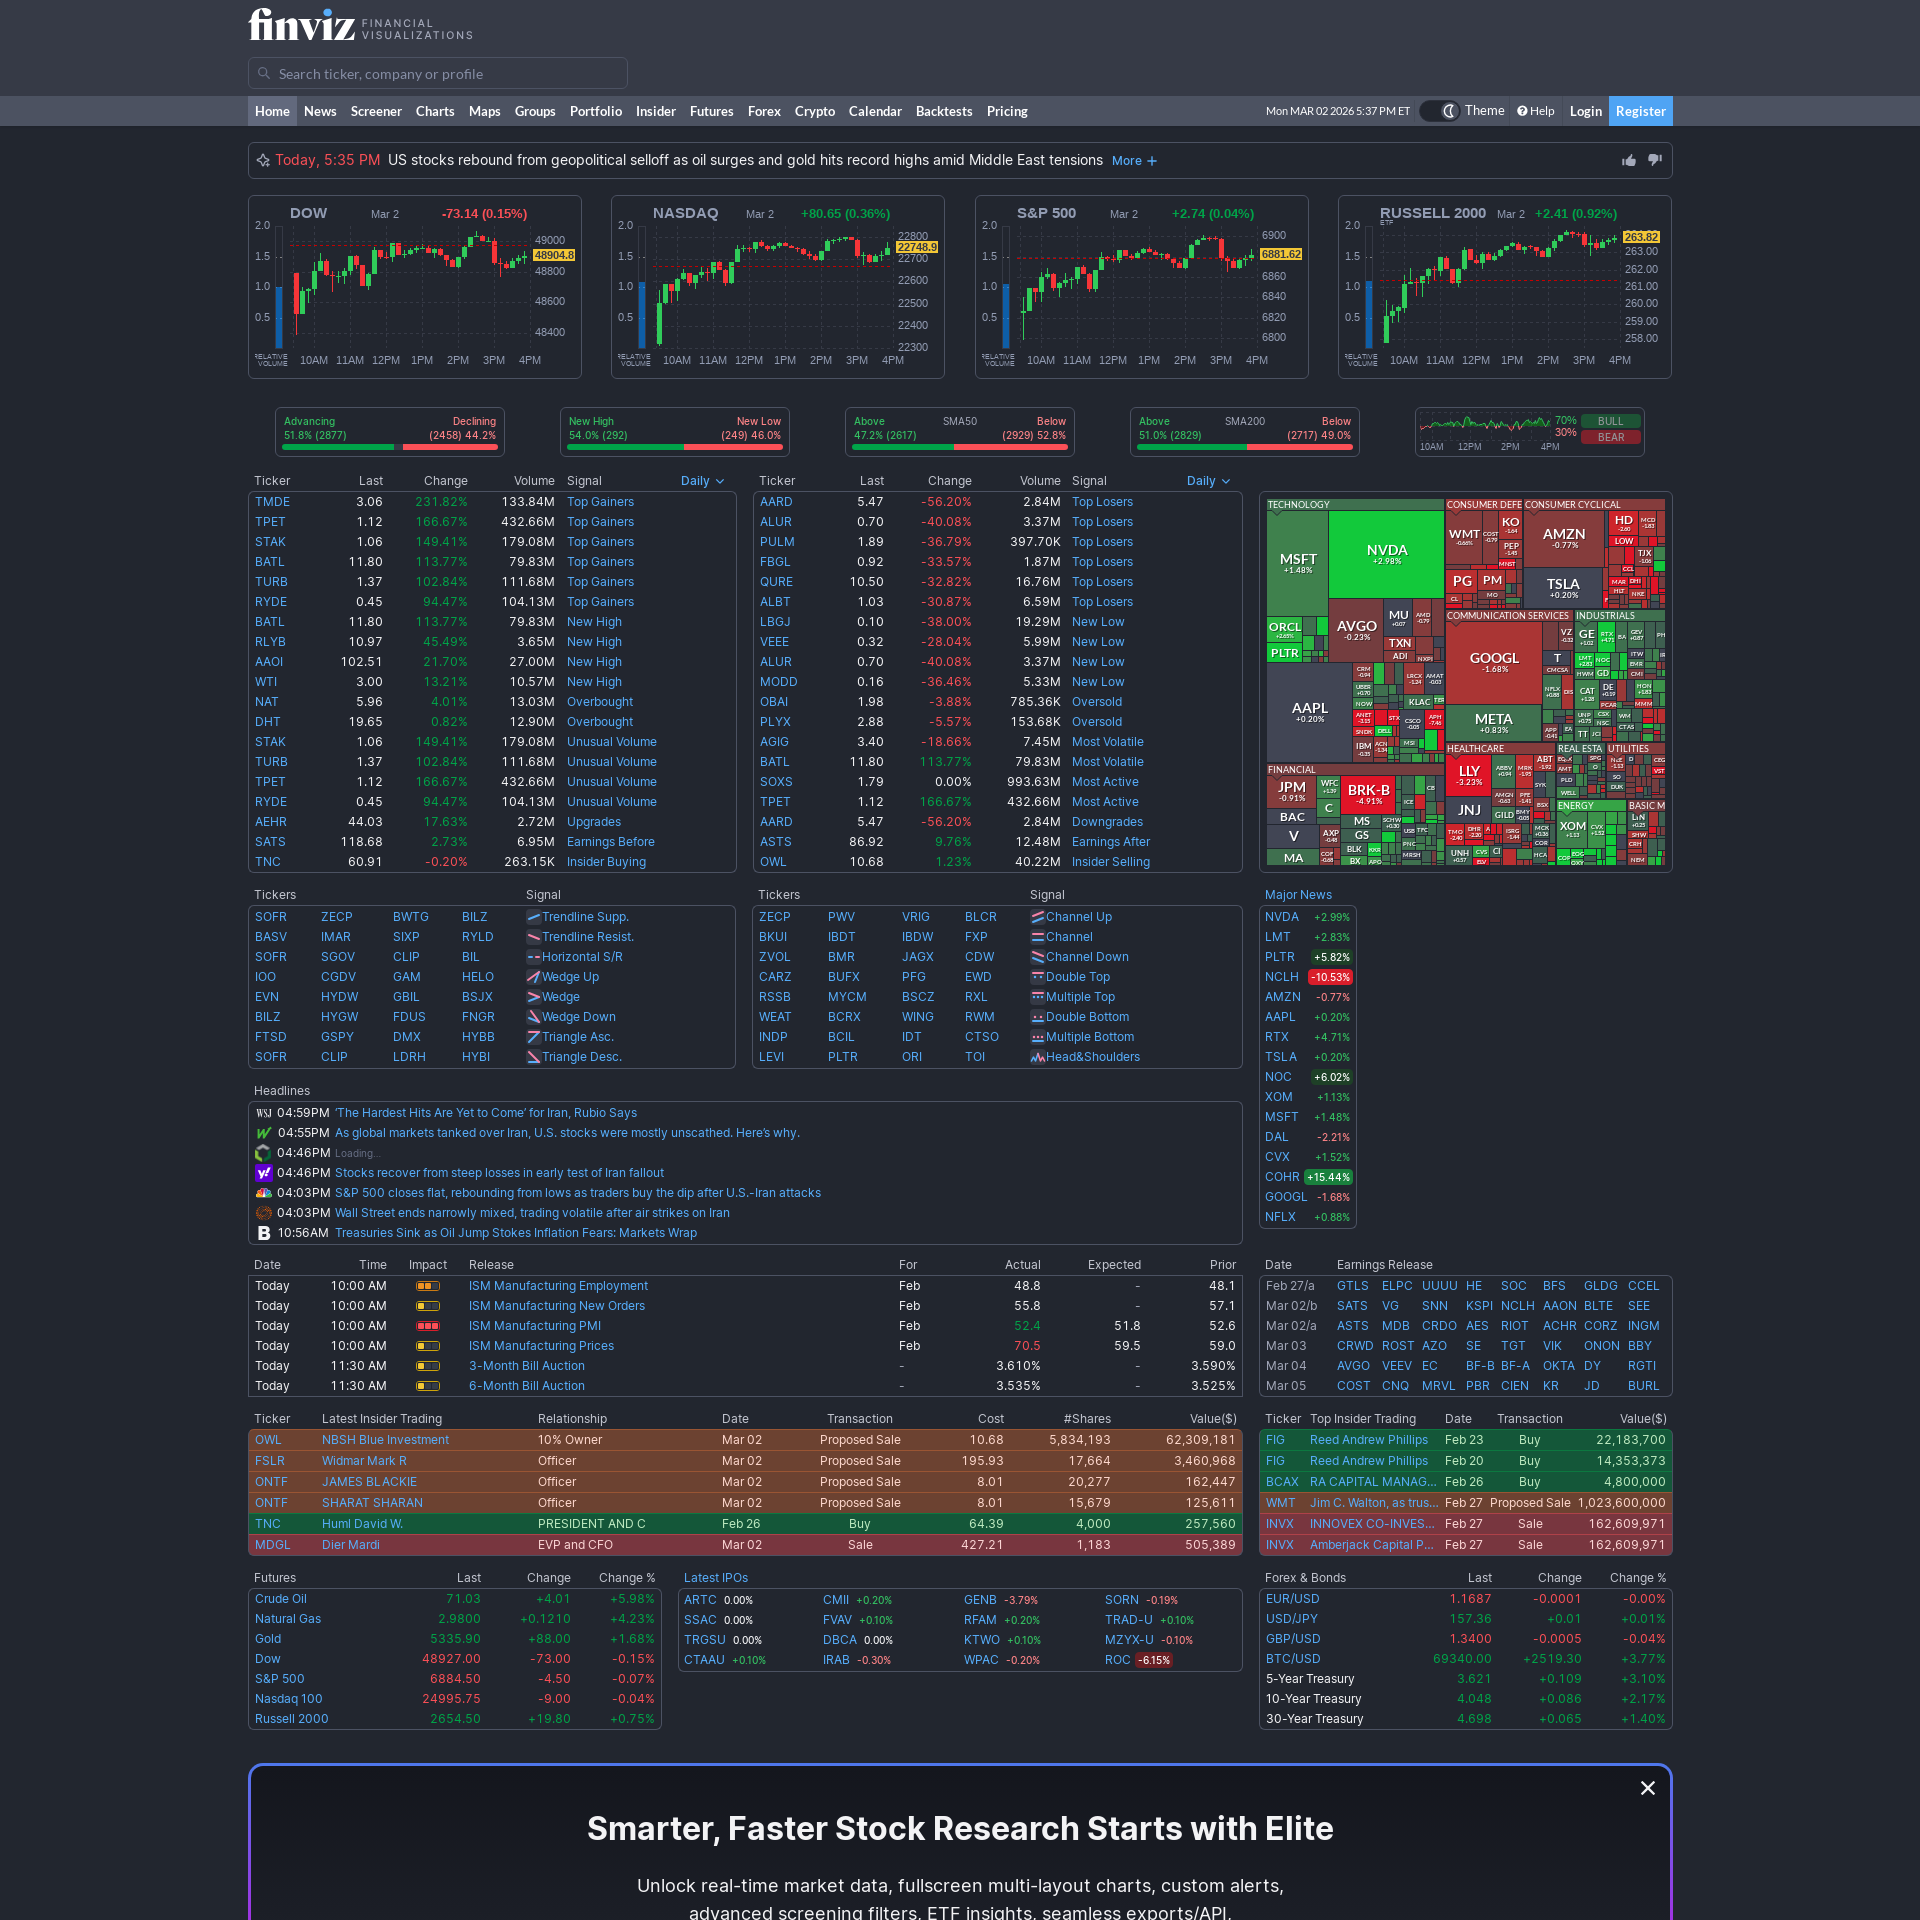